Tests navigation to the Open Account page by clicking the Open Account button and verifying the customer name dropdown is visible

Starting URL: https://www.globalsqa.com/angularJs-protractor/BankingProject/#/manager

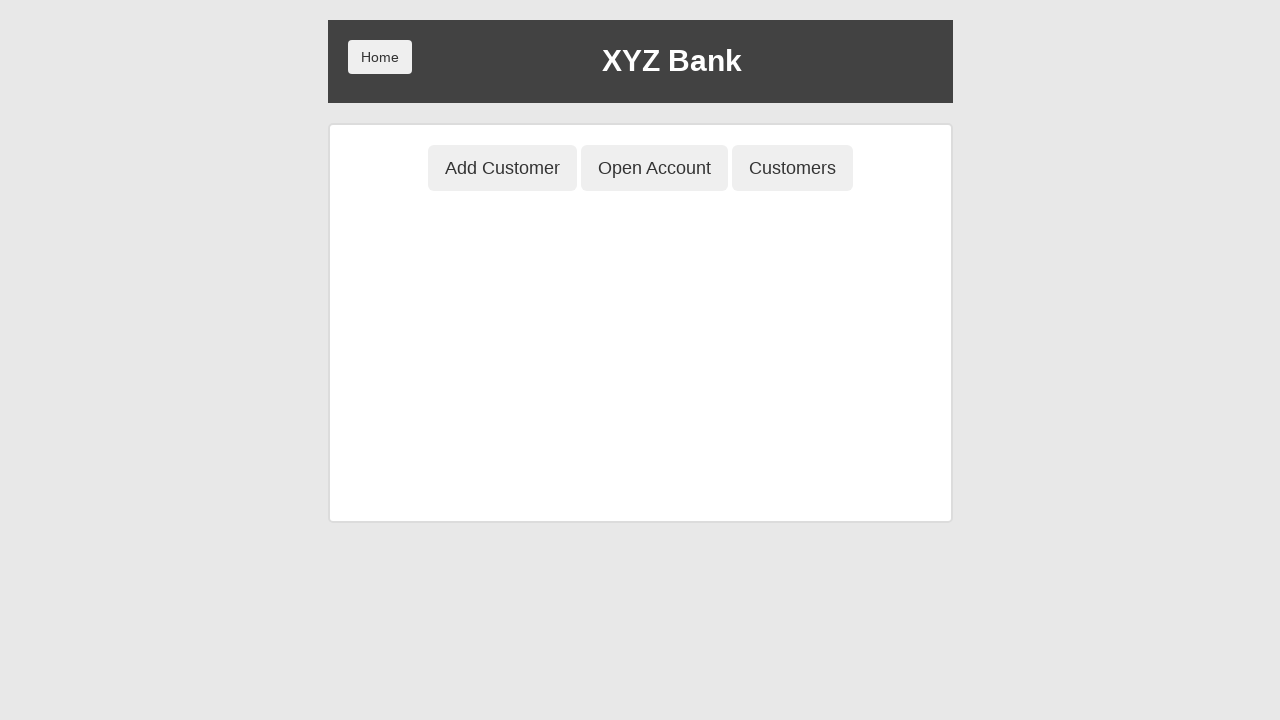

Clicked the Open Account button at (654, 168) on button:has-text('Open Account')
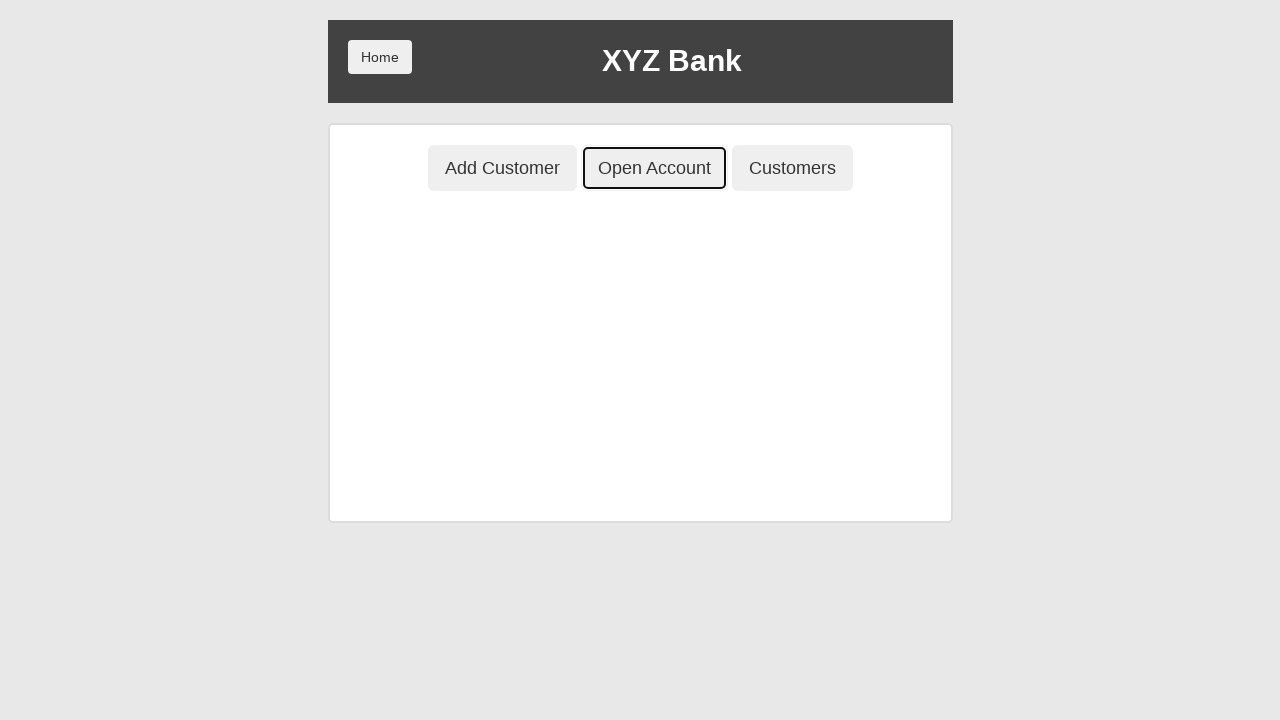

Customer name dropdown is visible on the Open Account page
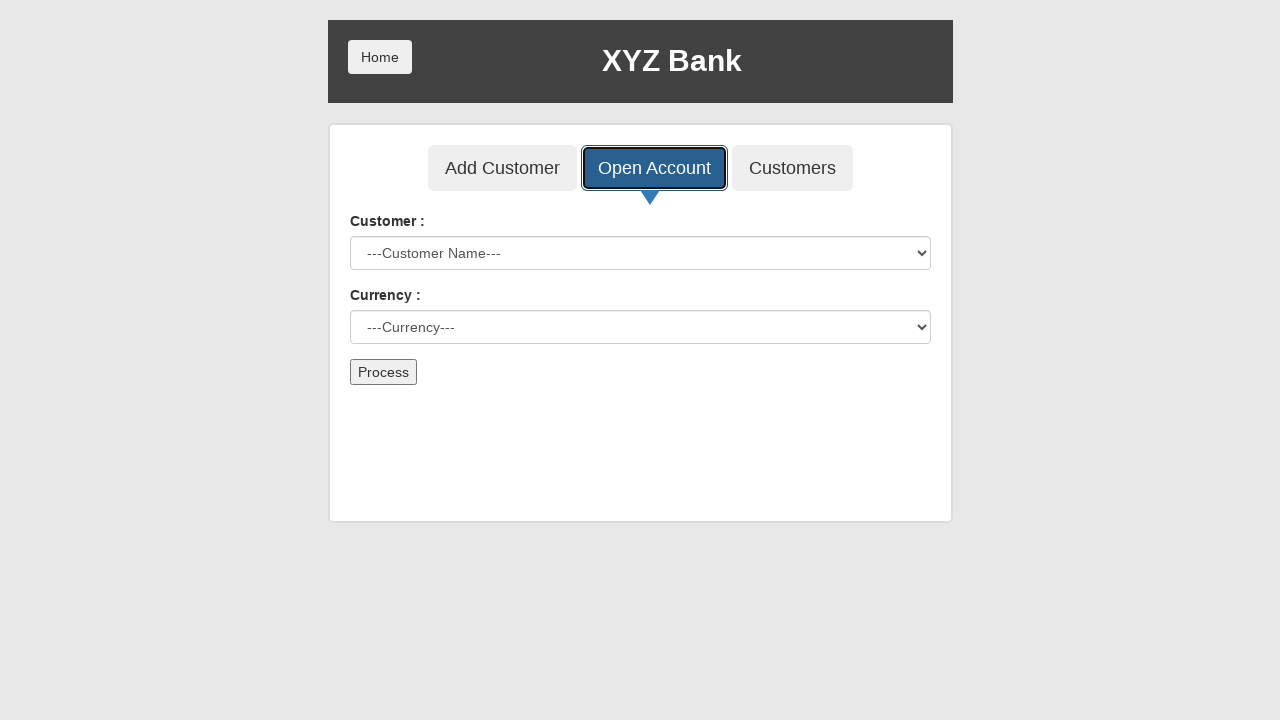

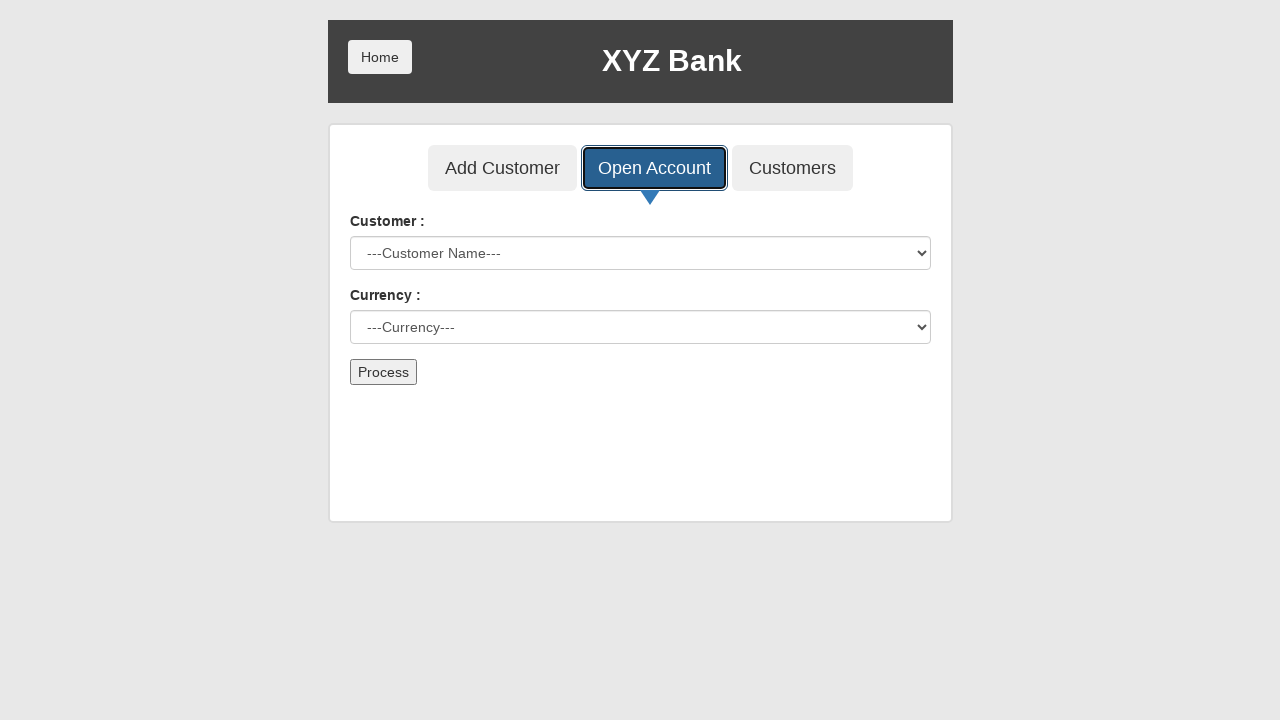